Navigates to FreeCRM classic website and verifies the page loads by checking the title

Starting URL: https://classic.freecrm.com

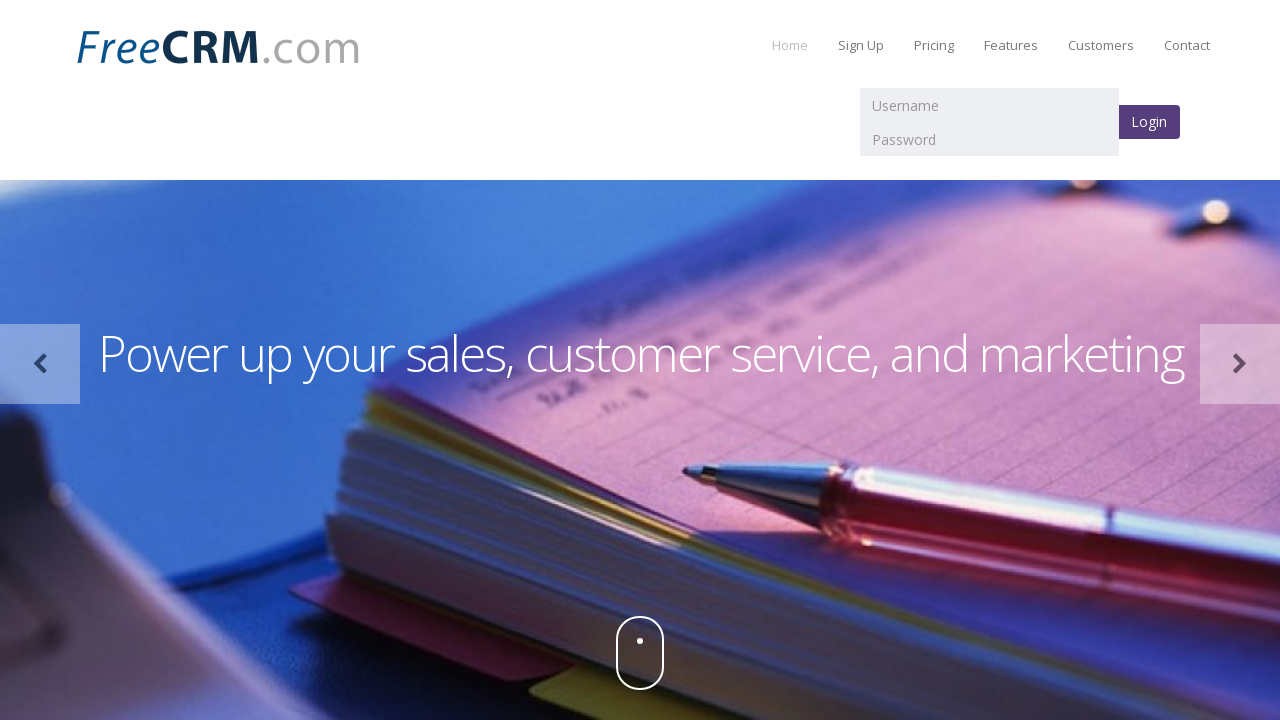

Retrieved page title from FreeCRM classic website
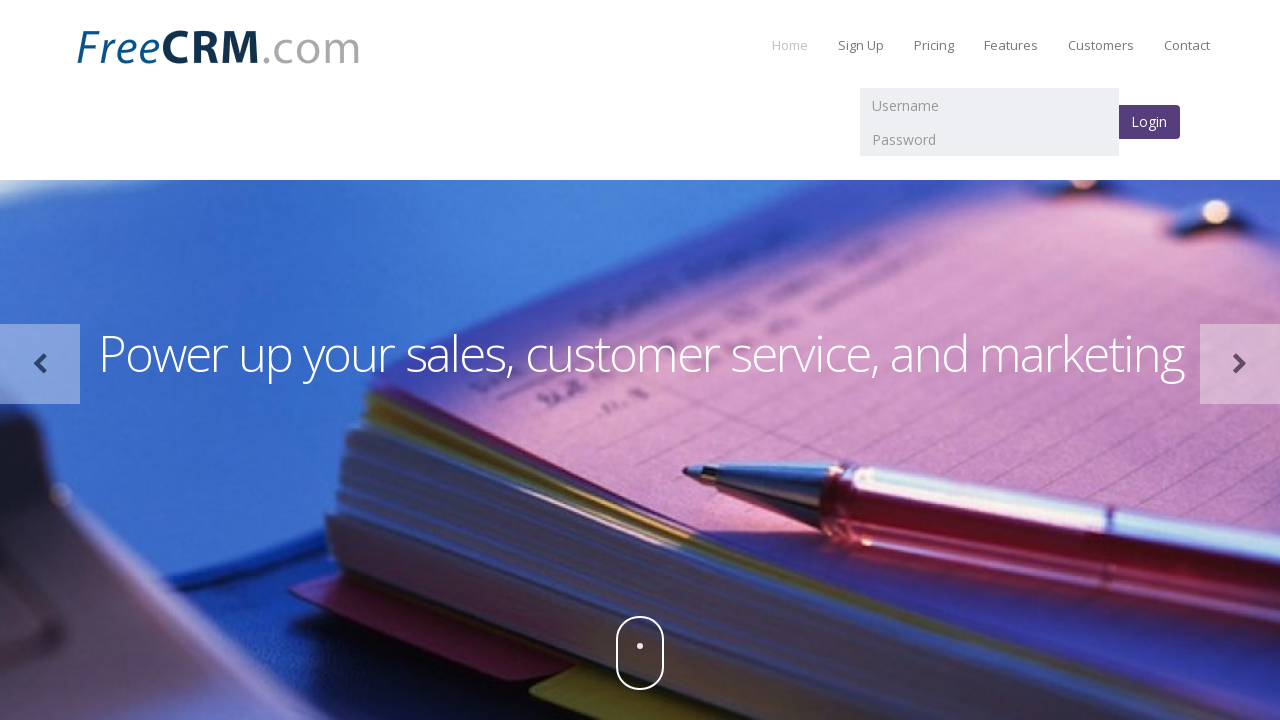

Printed page title to console
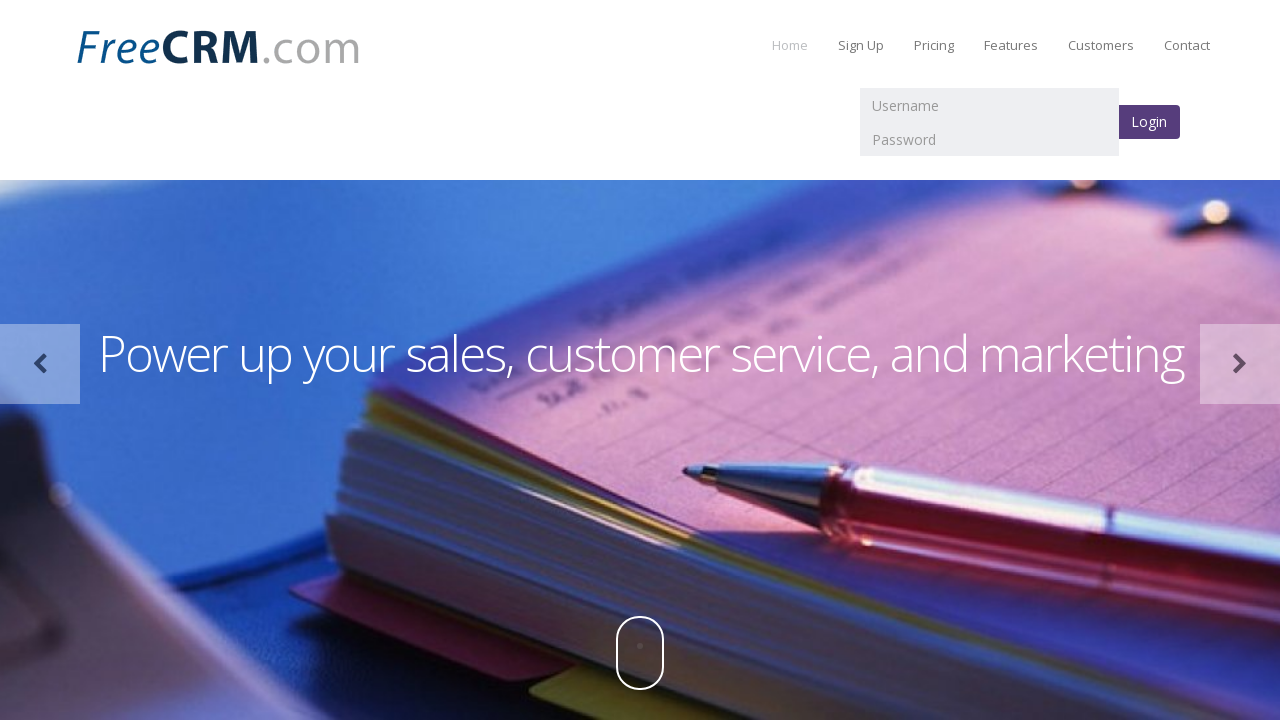

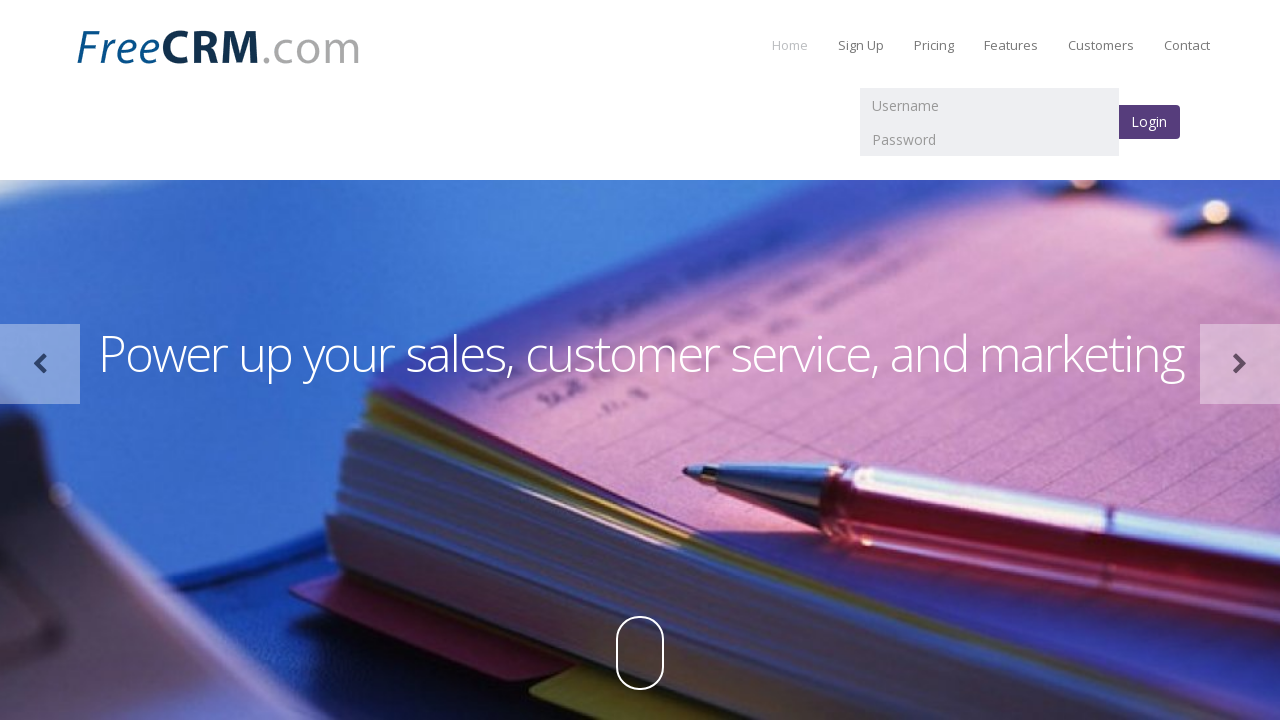